Tests implicit wait functionality by clicking a button and waiting for a paragraph element to appear on the page

Starting URL: https://testeroprogramowania.github.io/selenium/wait2.html

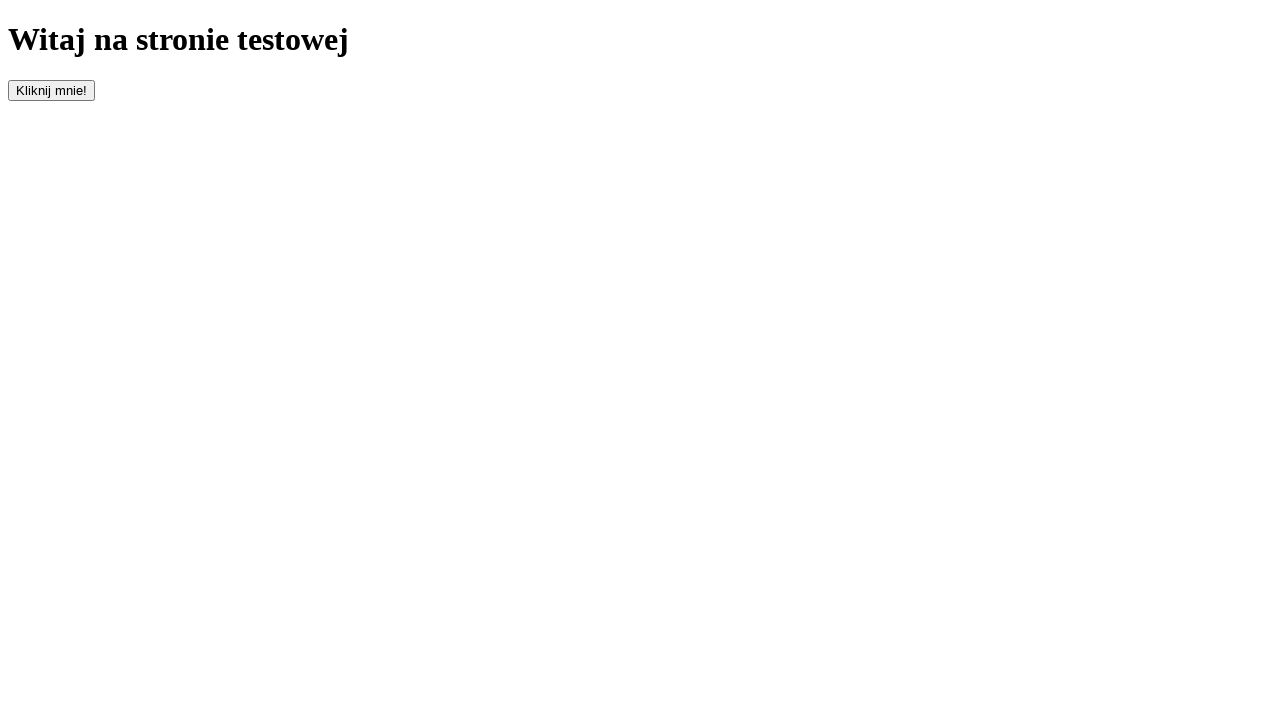

Navigated to wait test page
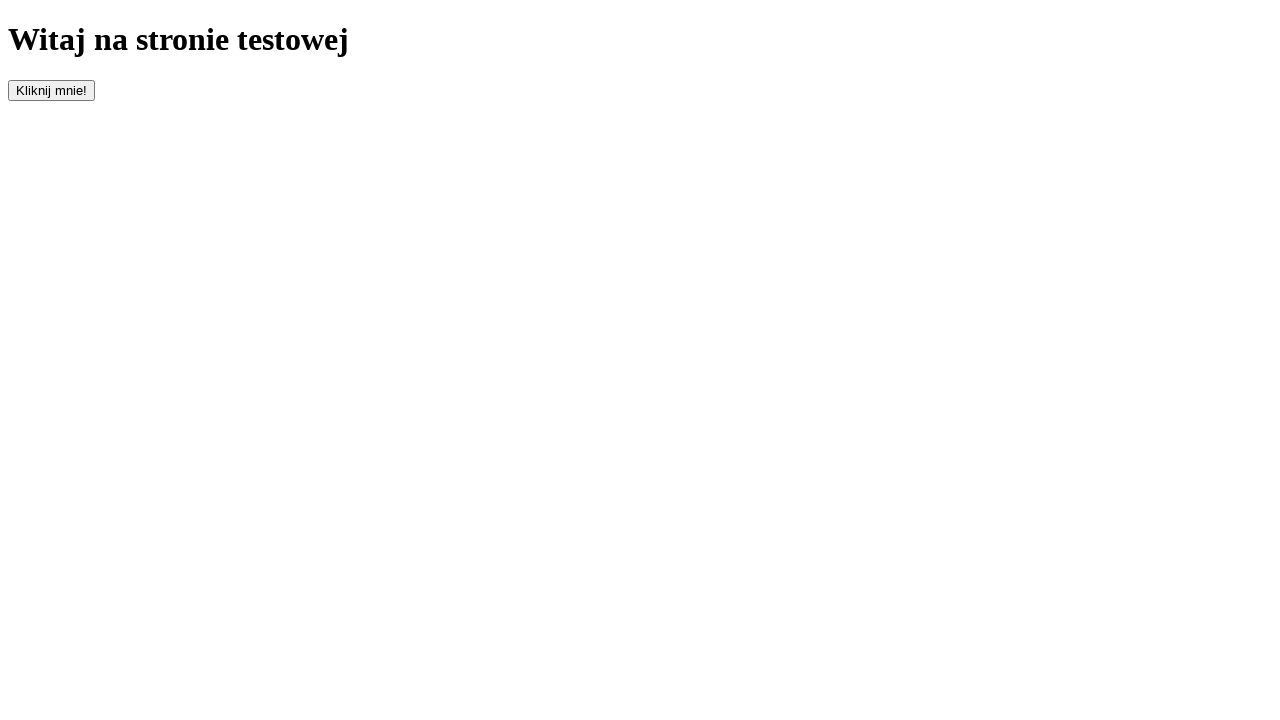

Clicked the button with id 'clickOnMe' at (52, 90) on #clickOnMe
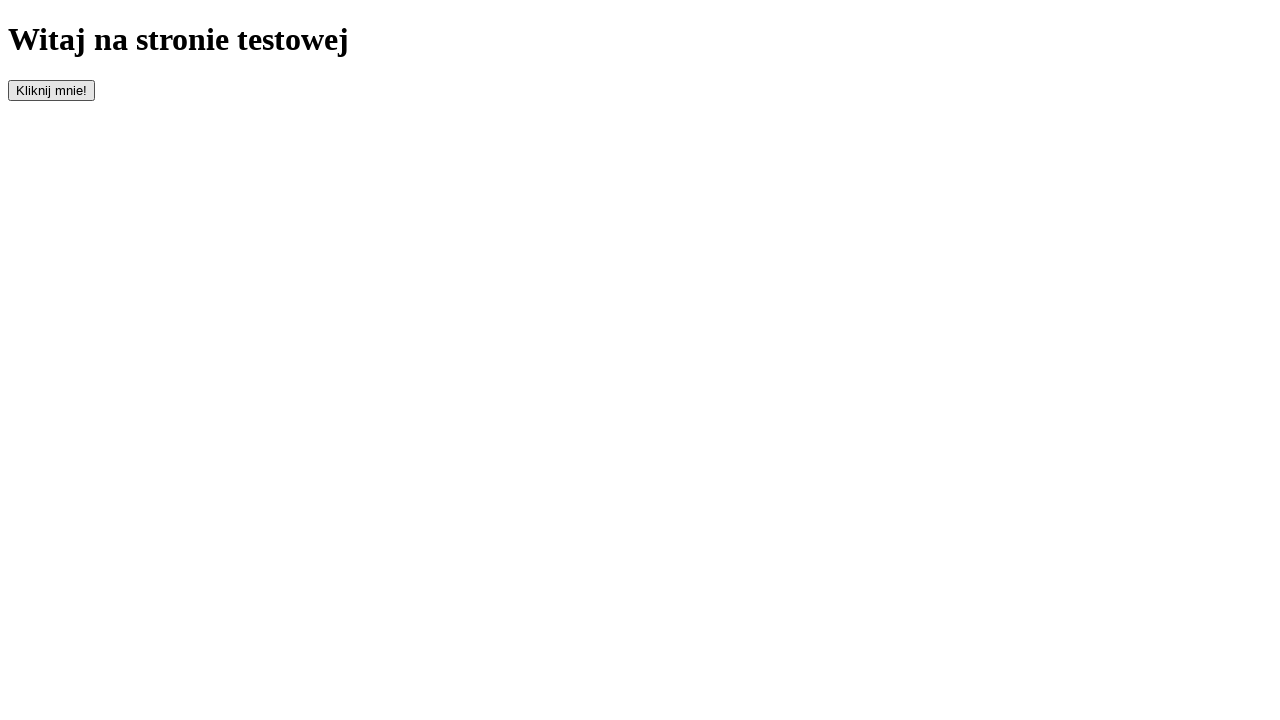

Paragraph element appeared on the page
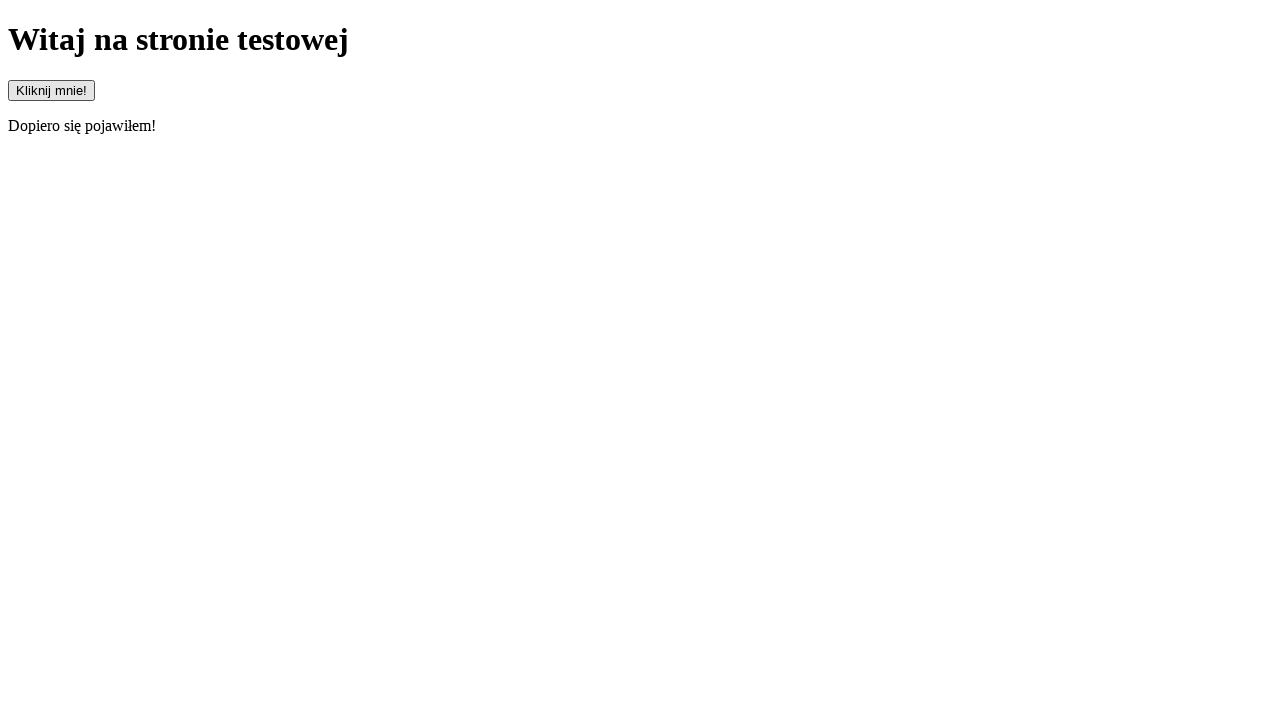

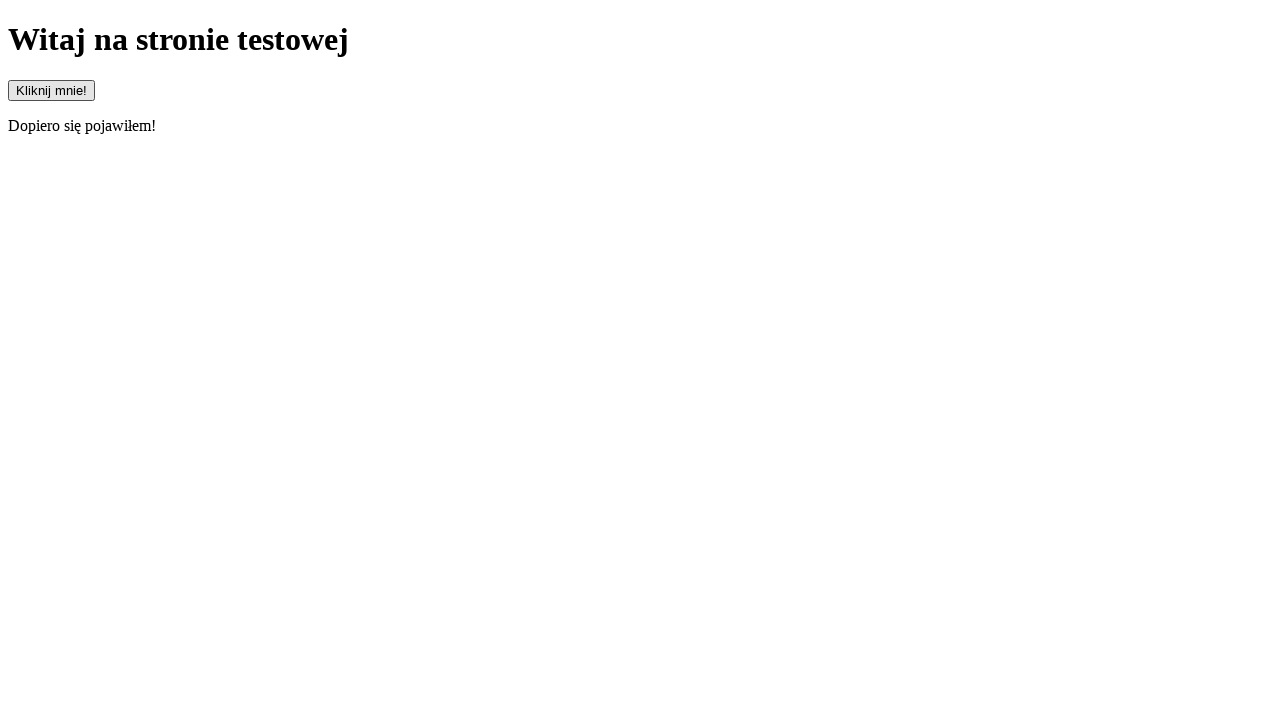